Tests text input functionality by navigating to a practice site, clicking on the Text input link, filling a text field, and submitting with Enter.

Starting URL: https://www.qa-practice.com/

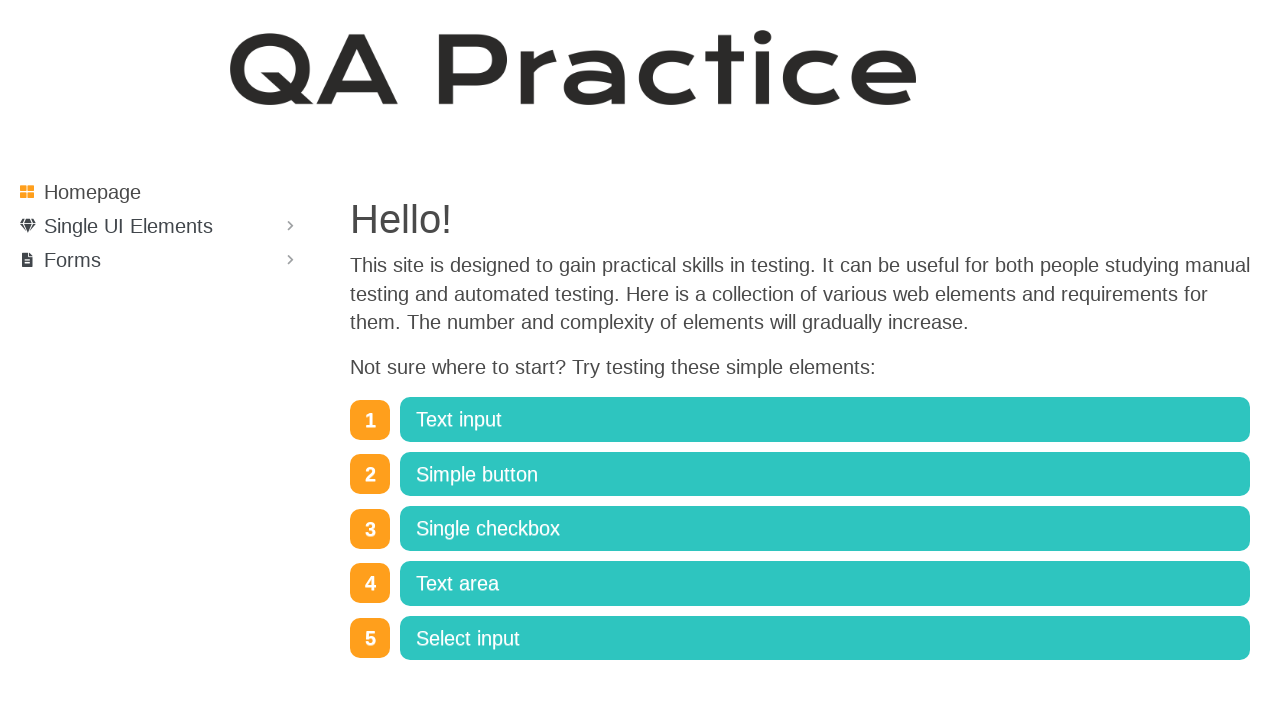

Clicked on Text input link at (825, 420) on internal:role=link[name="Text input"i]
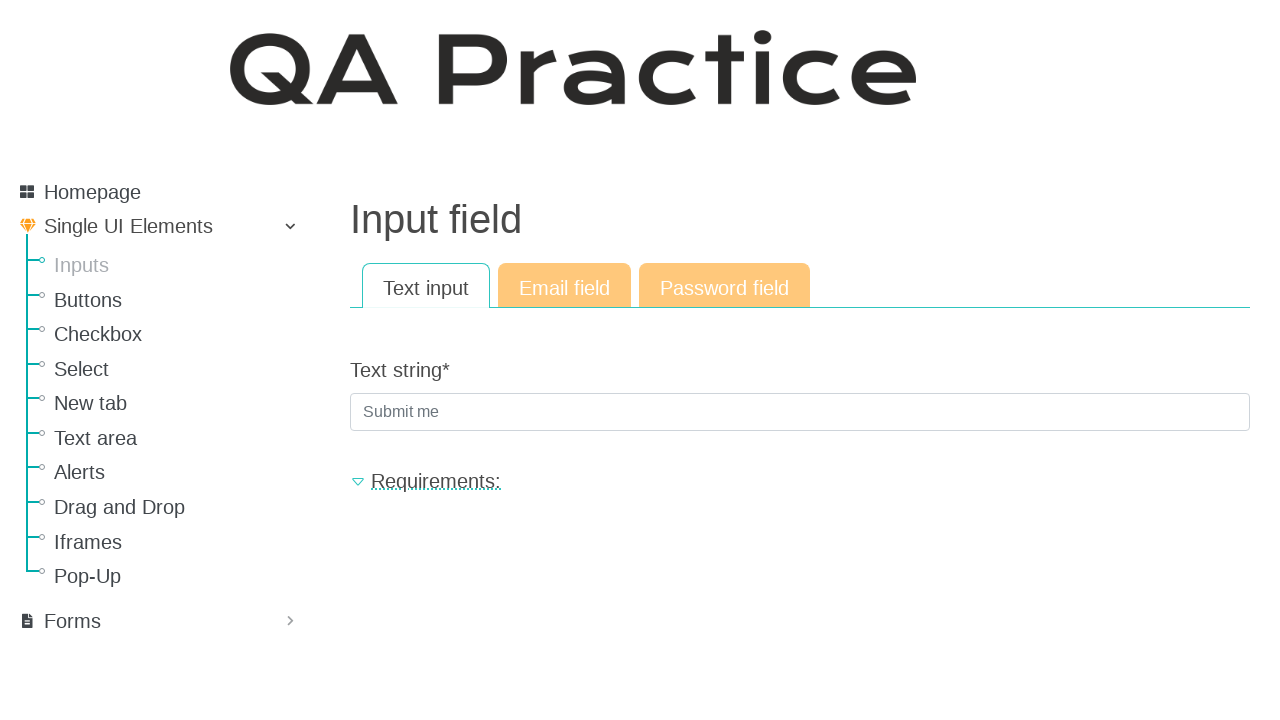

Filled text input field with 'sample test text' on #id_text_string
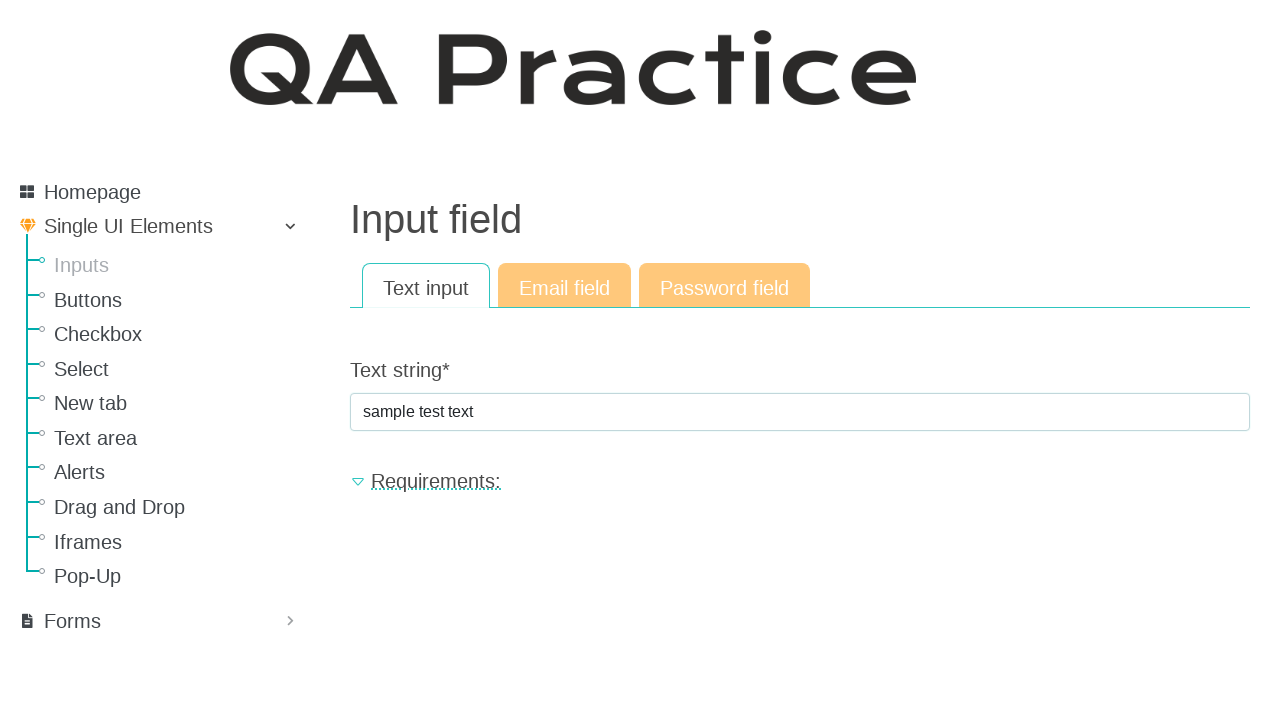

Submitted form by pressing Enter on #id_text_string
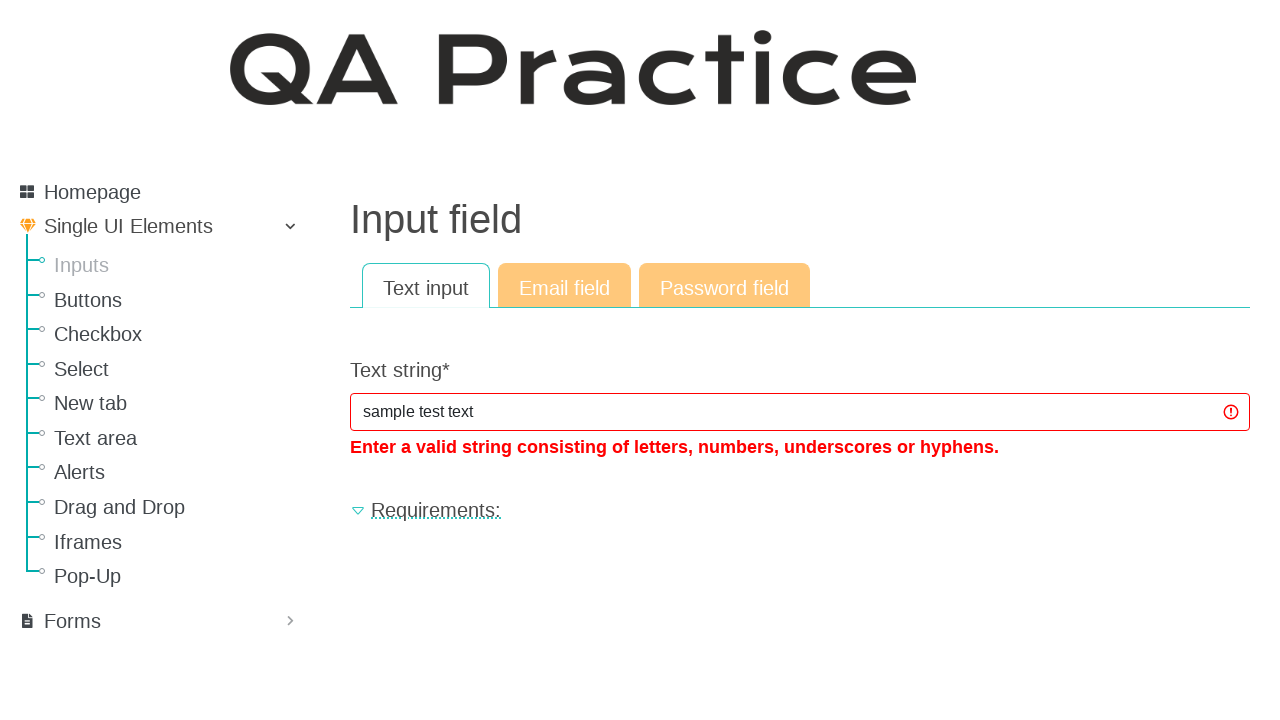

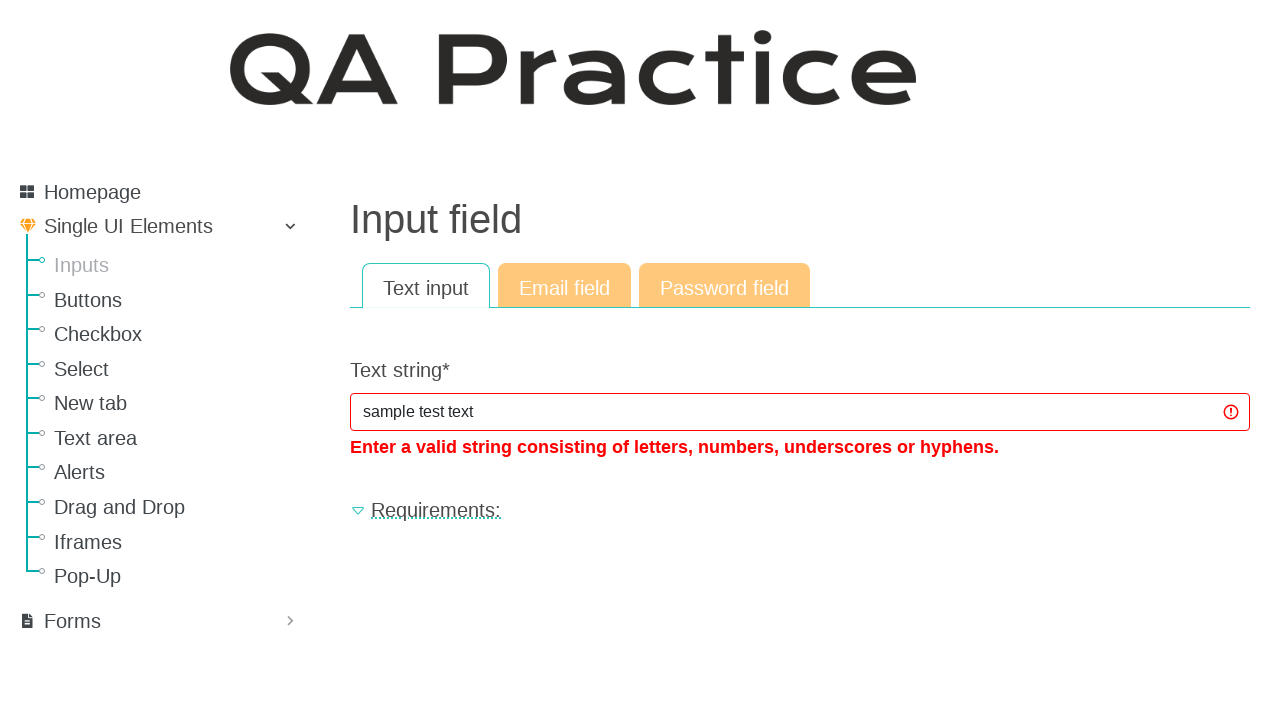